Tests the complete flight booking flow on BlazeDemo: selecting departure and destination cities, choosing a flight, filling out passenger and payment information, and completing the purchase.

Starting URL: https://blazedemo.com/

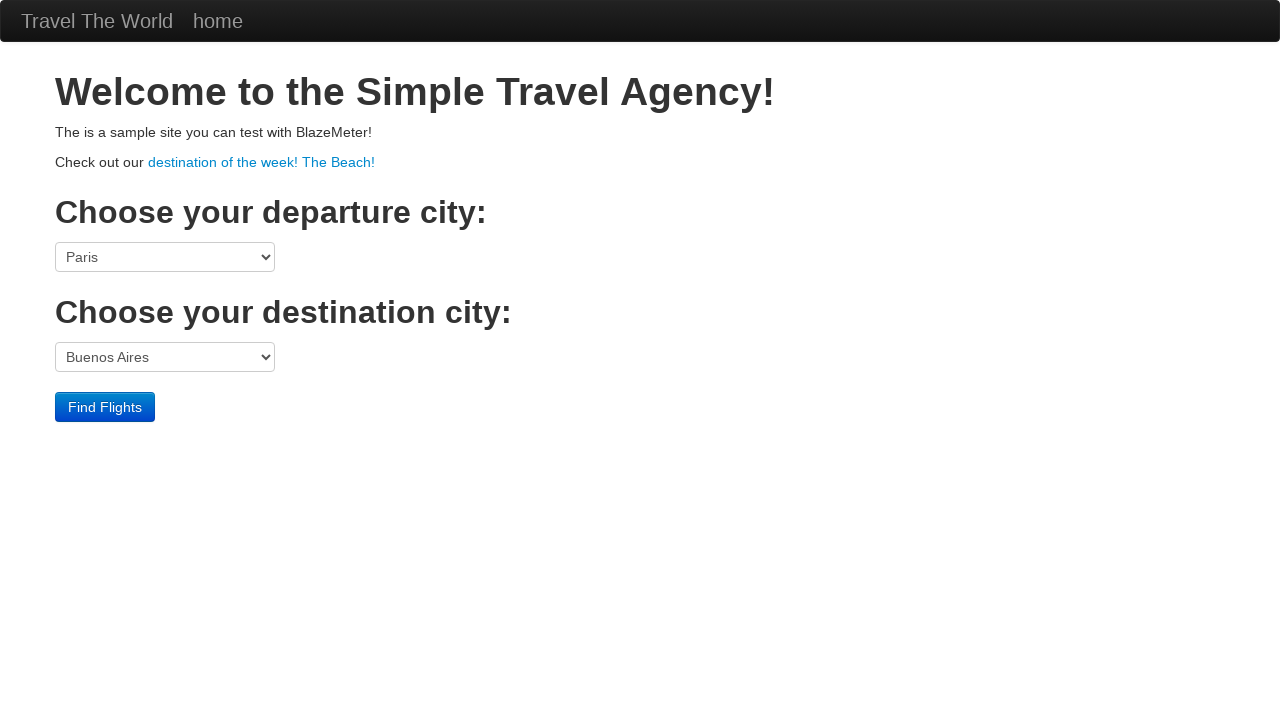

Selected Portland as departure city on select[name='fromPort']
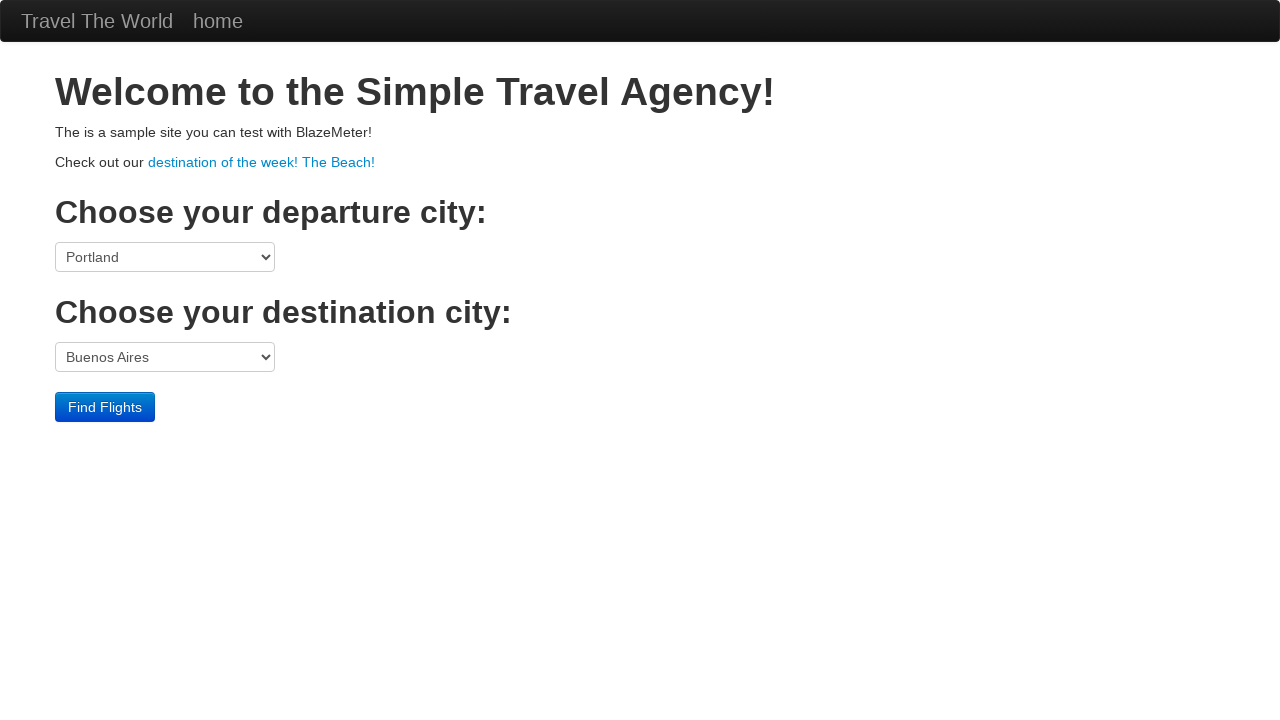

Selected Berlin as destination city on select[name='toPort']
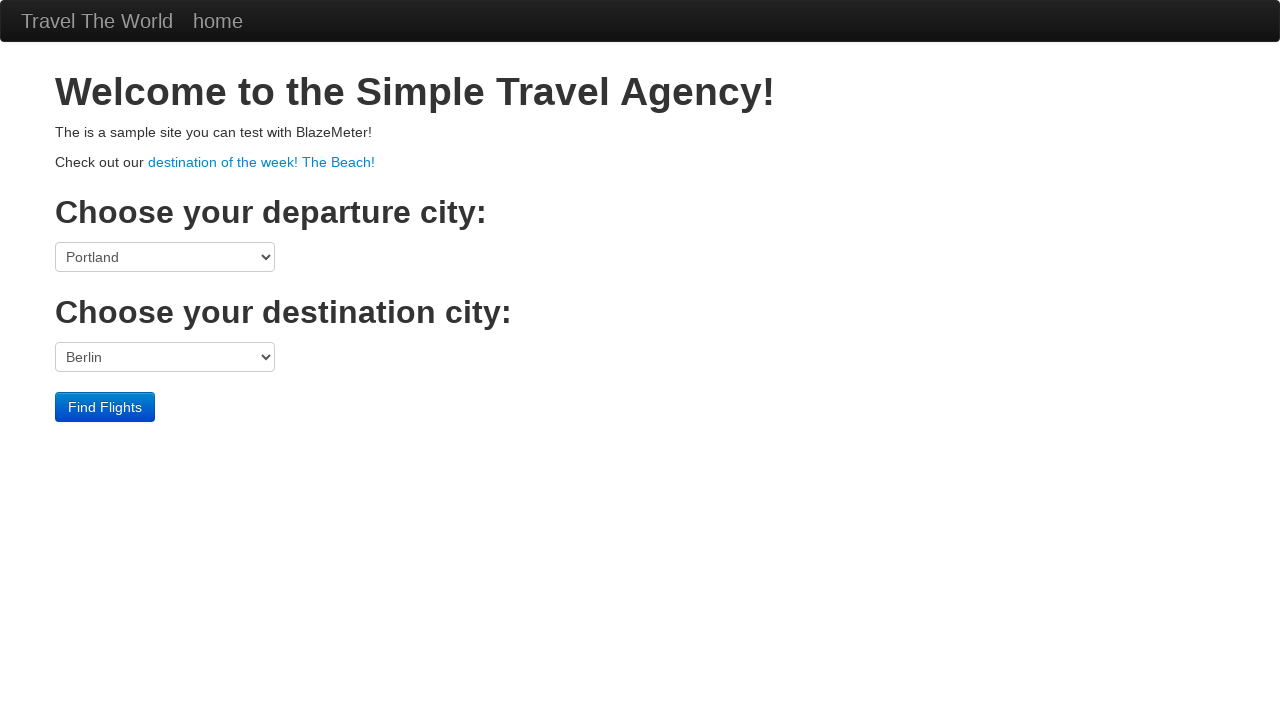

Clicked Find Flights button at (105, 407) on .btn-primary
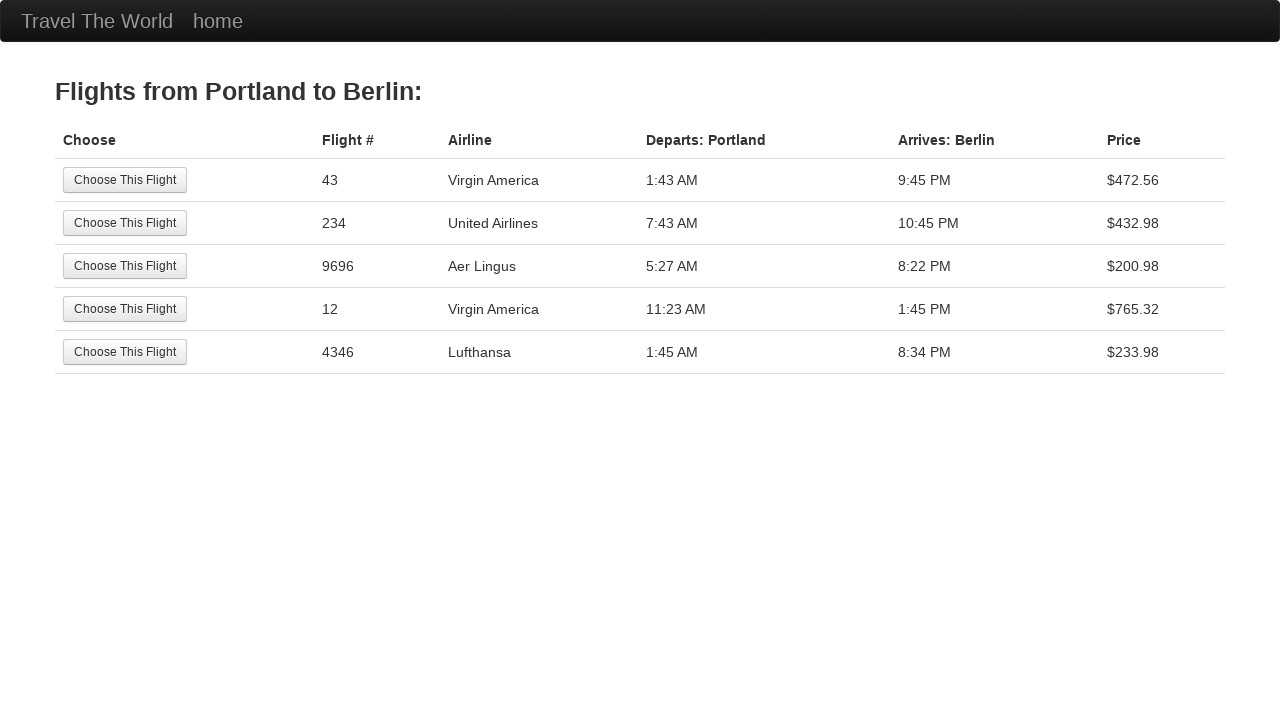

Selected the third flight option at (125, 266) on tr:nth-child(3) .btn
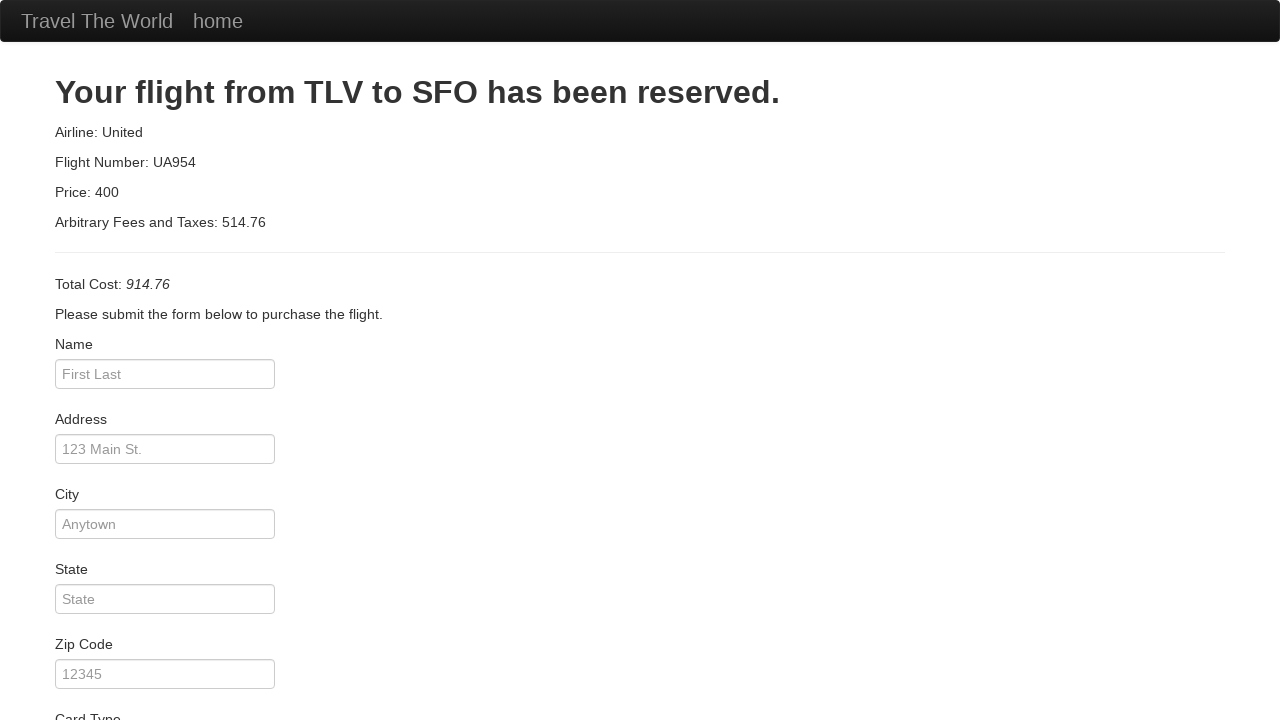

Filled in passenger name as André on #inputName
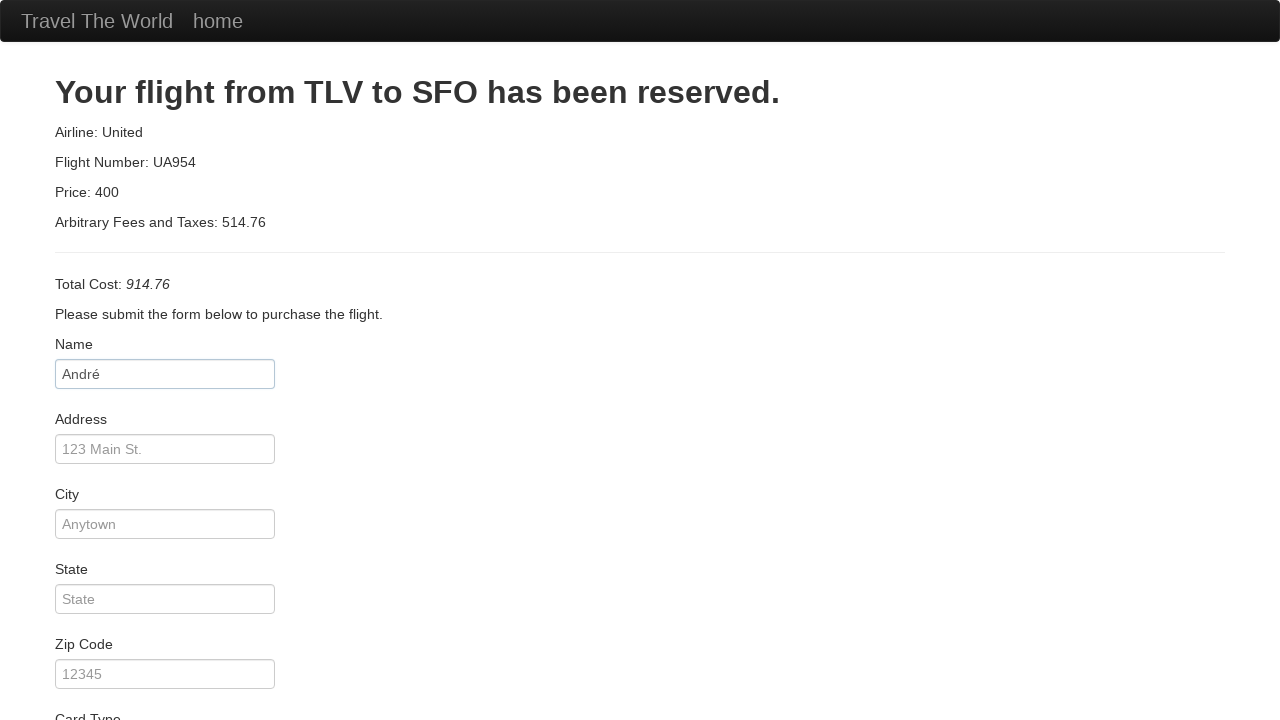

Filled in address as 123 ASC on #address
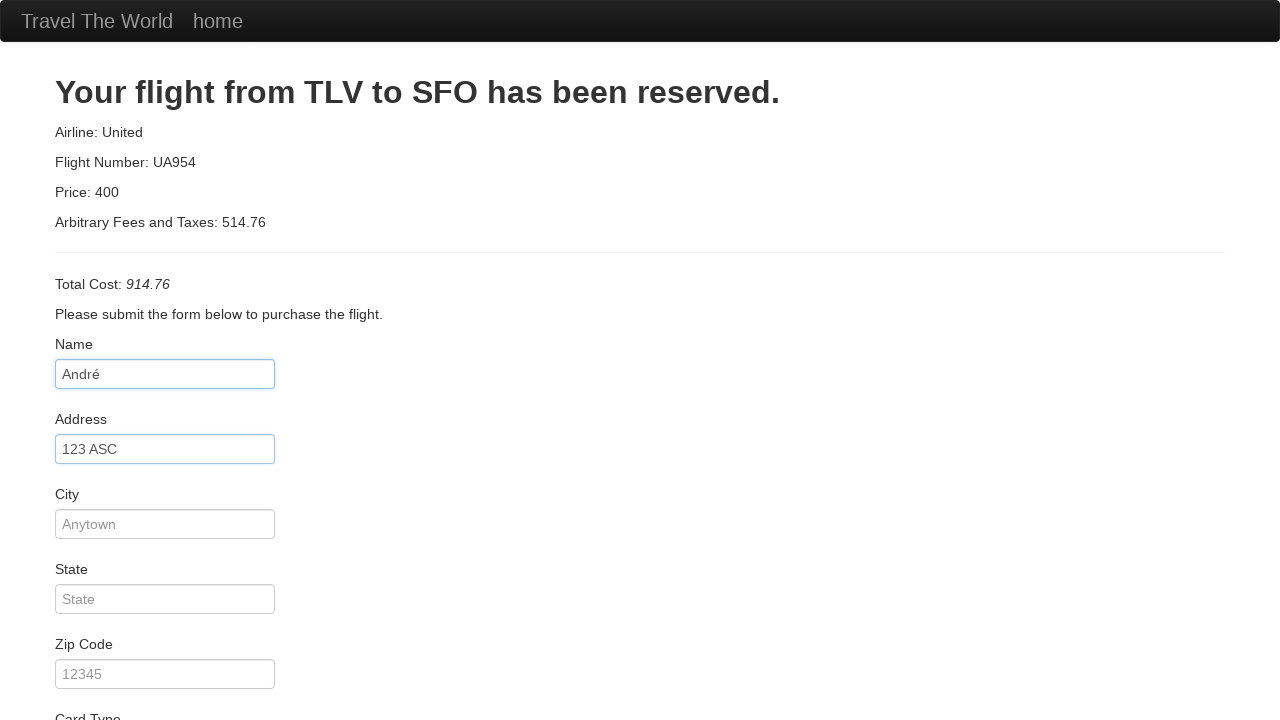

Filled in city as Chicago on #city
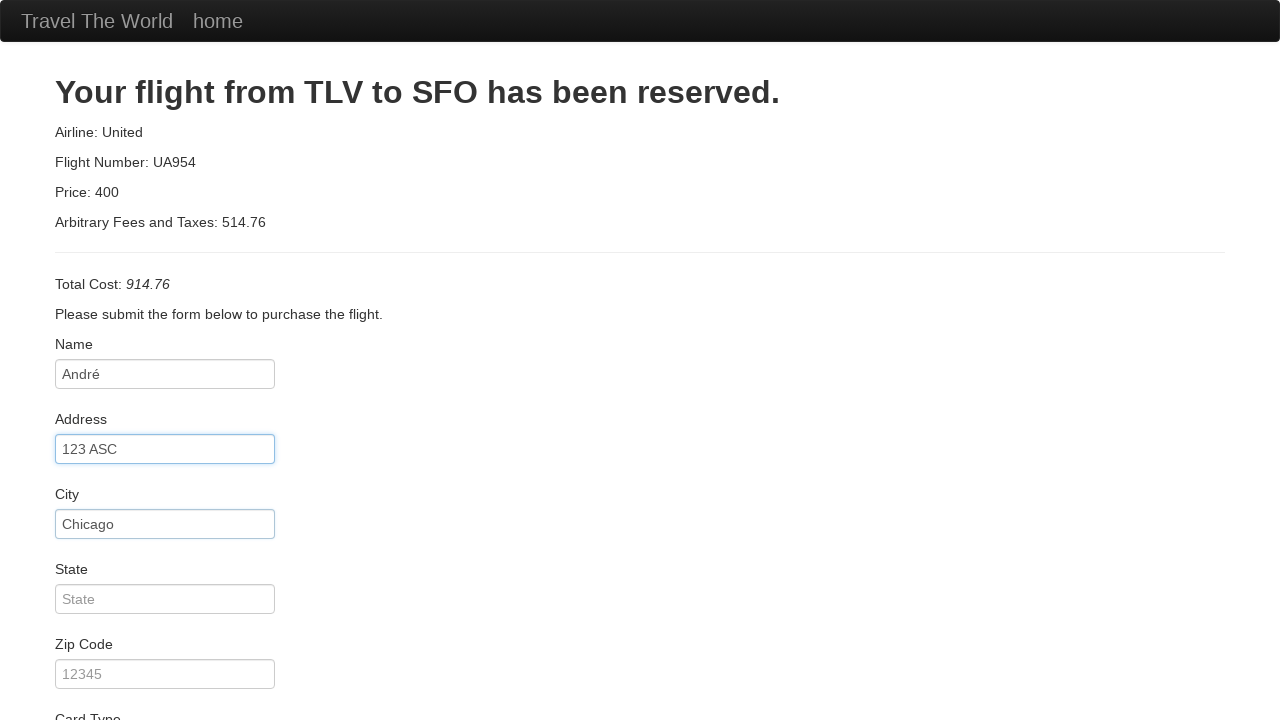

Filled in state as Illinois on #state
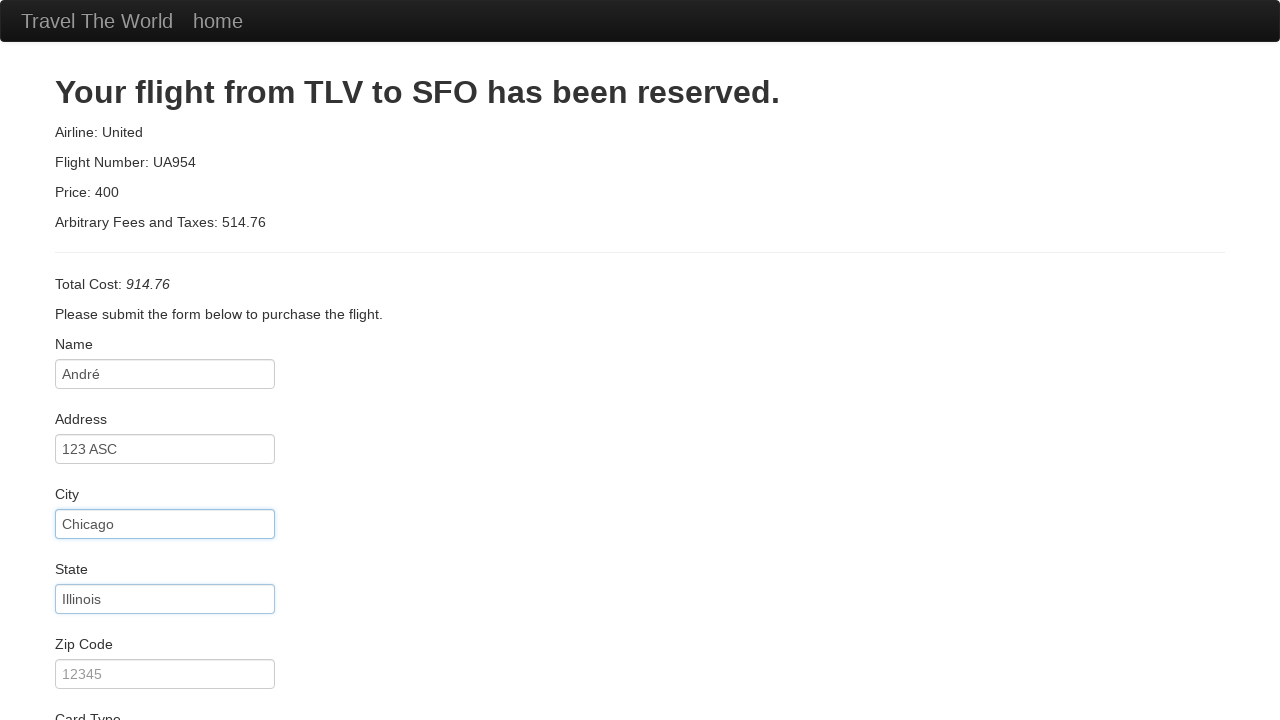

Filled in zip code as 12345 on #zipCode
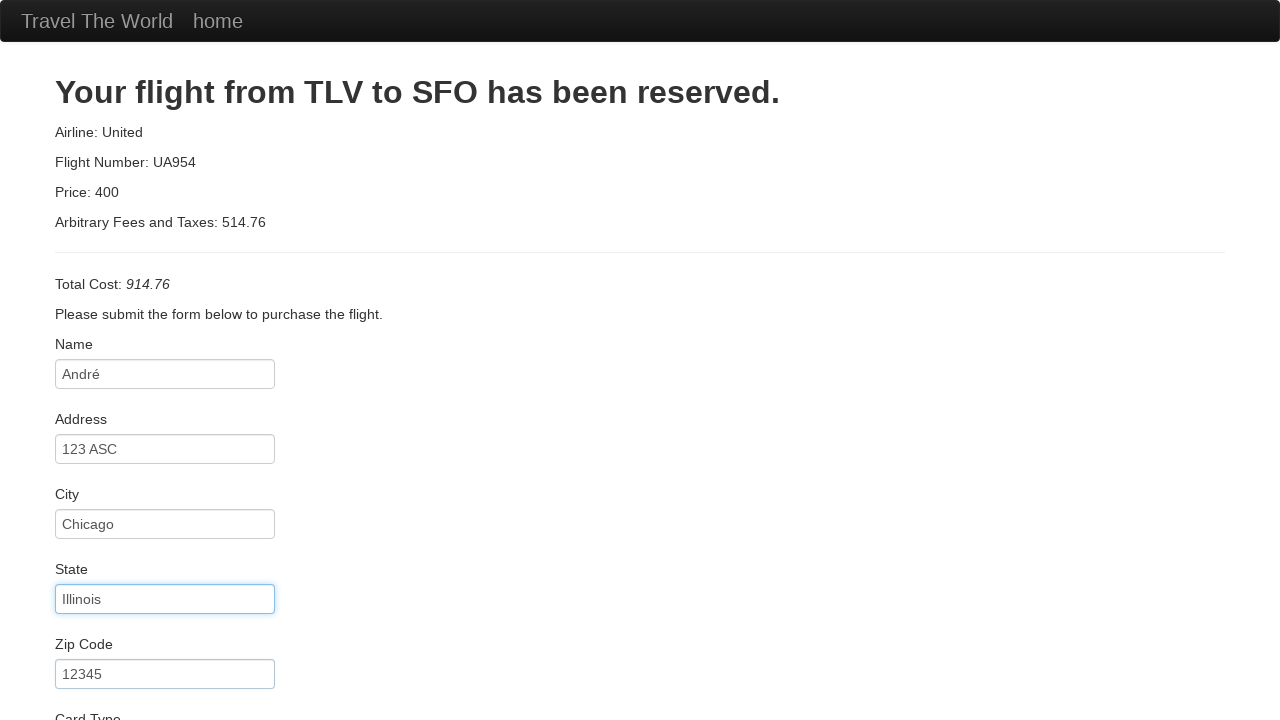

Filled in credit card number on #creditCardNumber
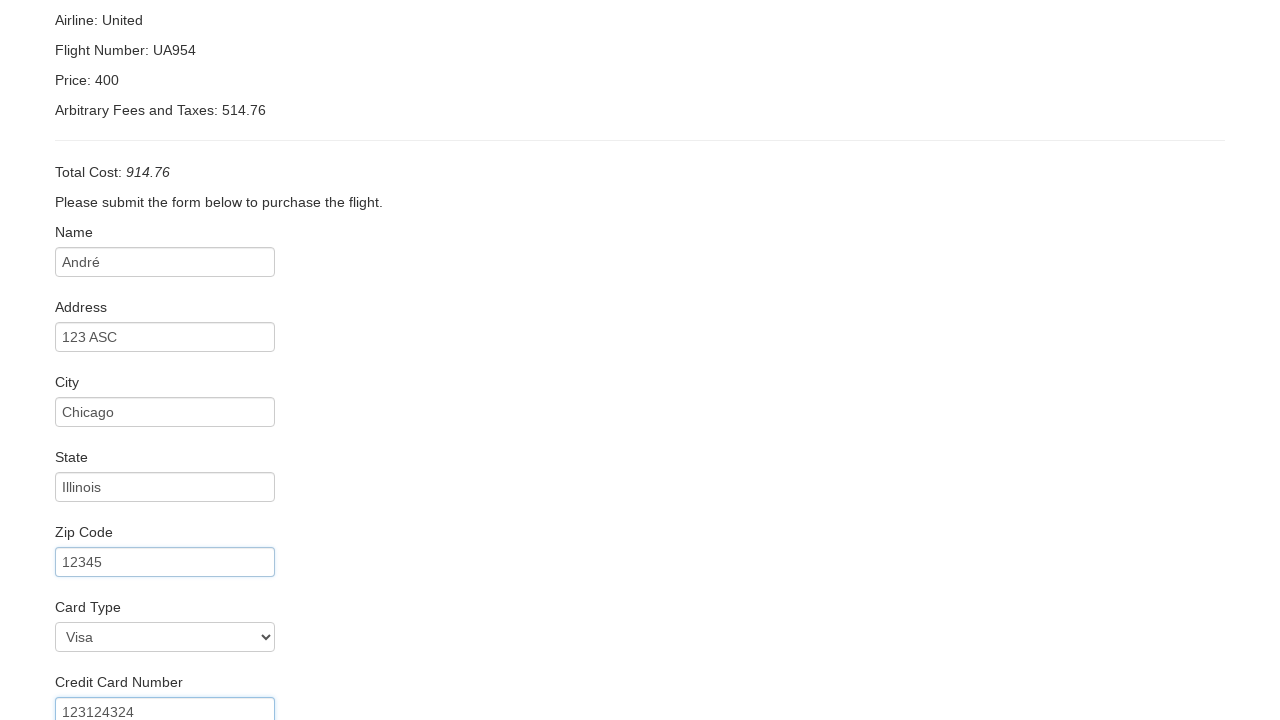

Filled in credit card year as 2019 on #creditCardYear
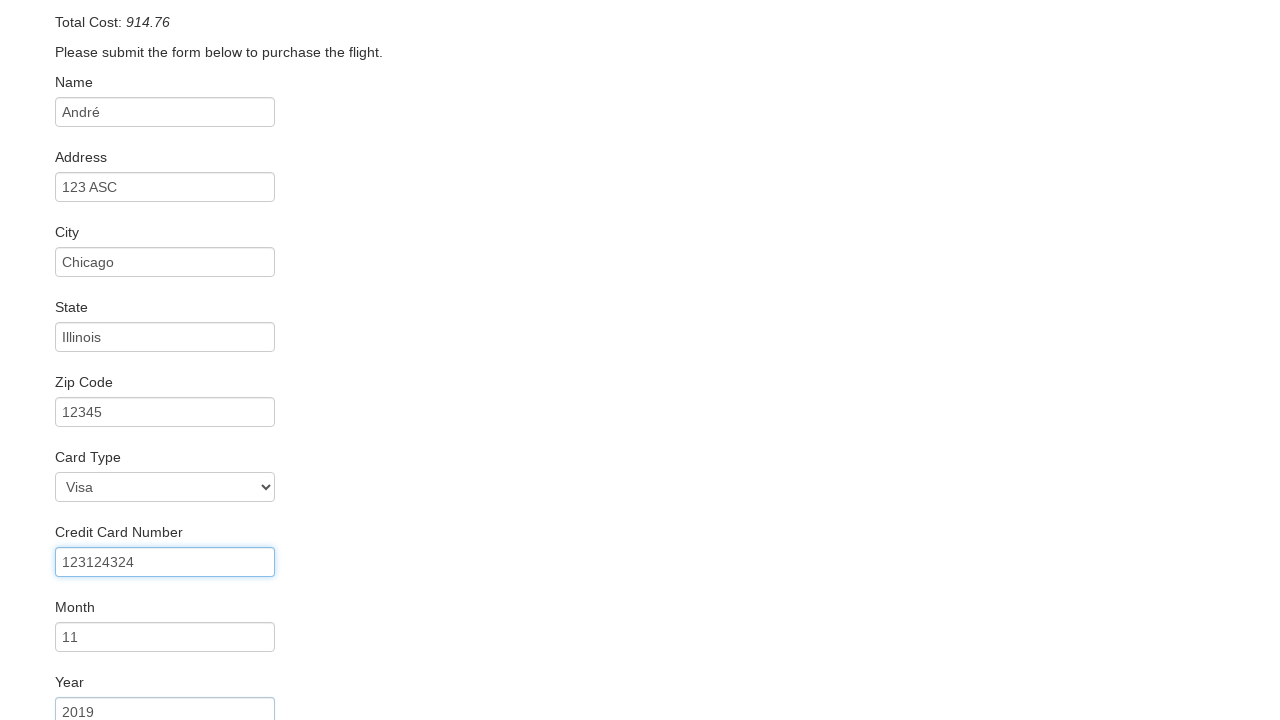

Filled in credit card month as 12 on #creditCardMonth
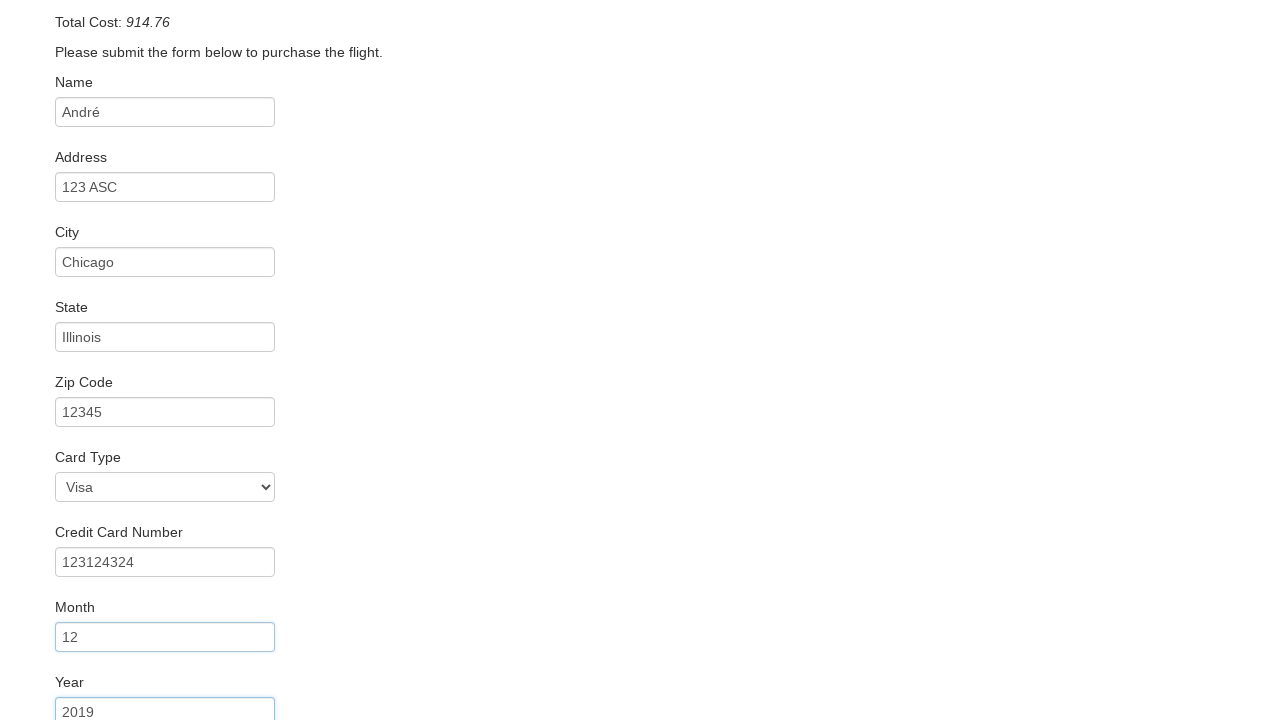

Filled in name on card as Josh Smith on #nameOnCard
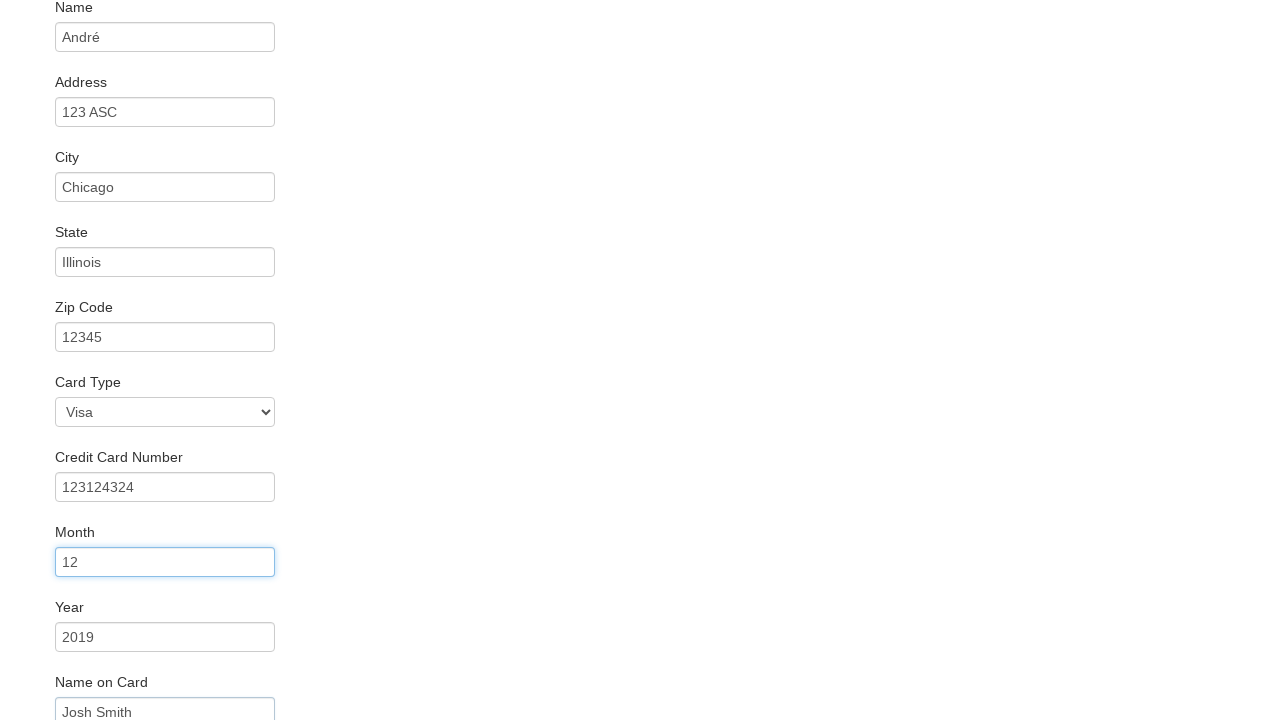

Clicked remember me checkbox at (640, 652) on .checkbox
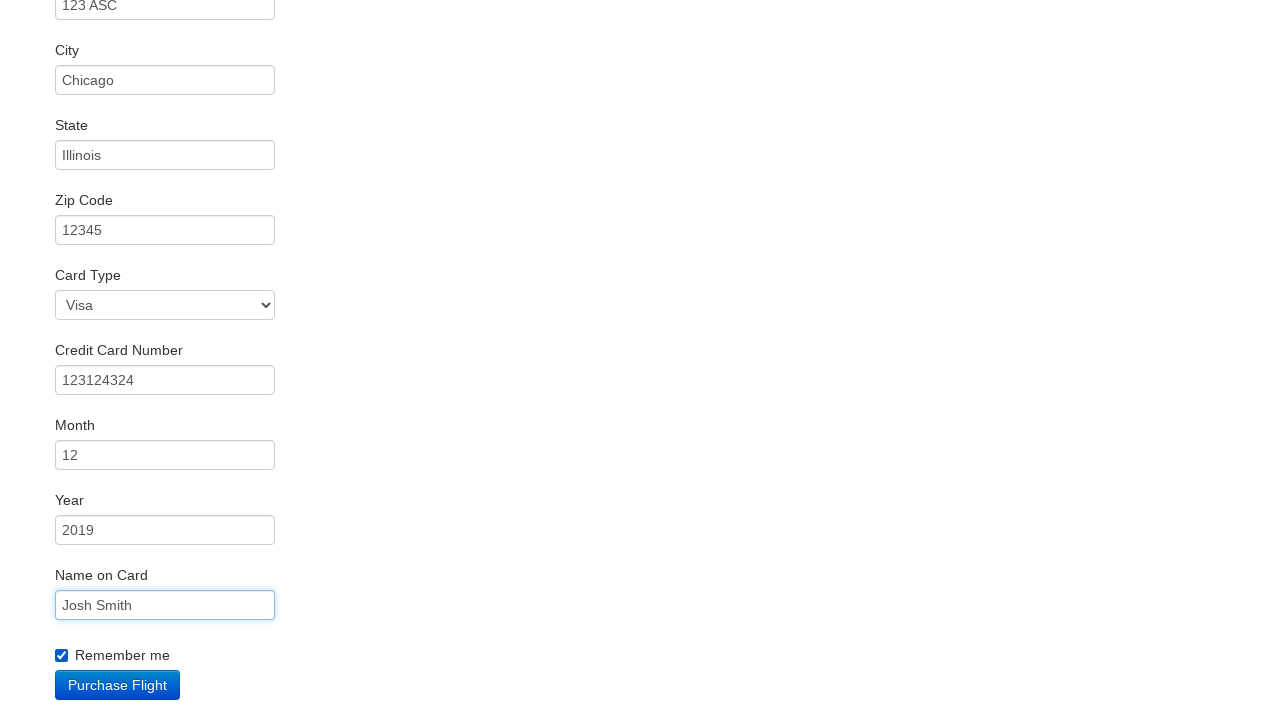

Clicked Purchase Flight button at (118, 685) on .btn-primary
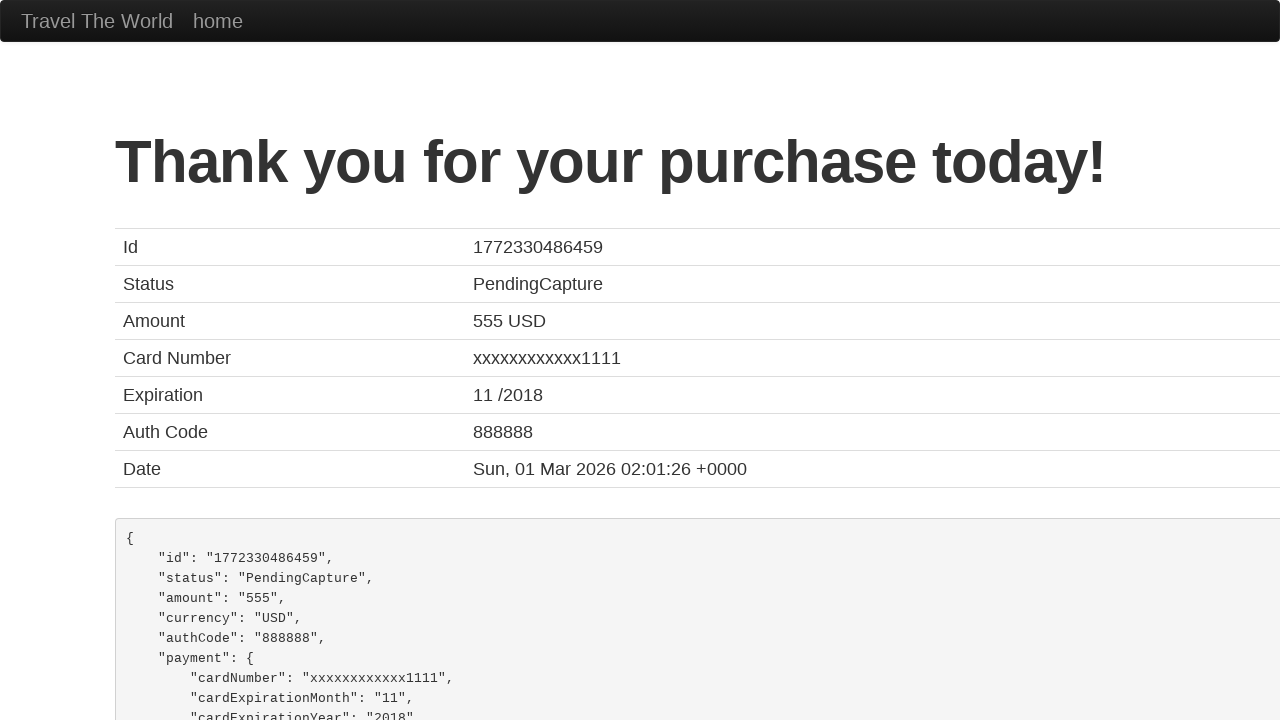

Confirmation page loaded successfully
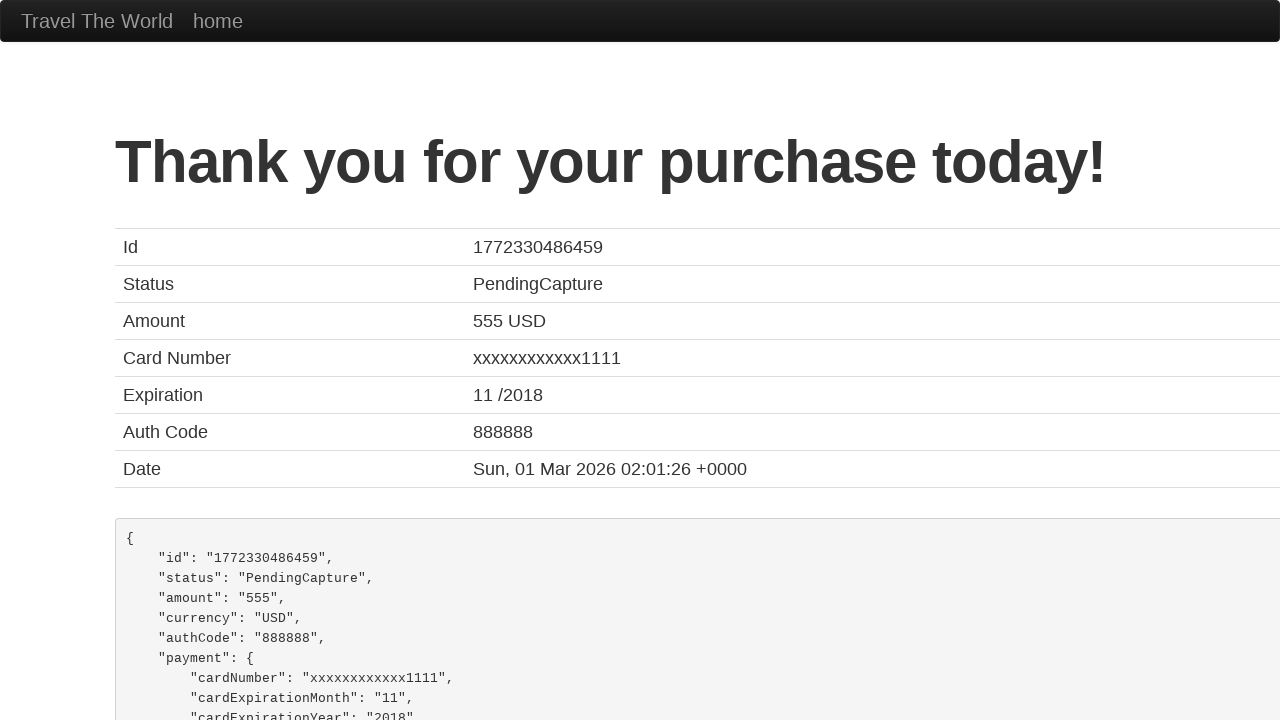

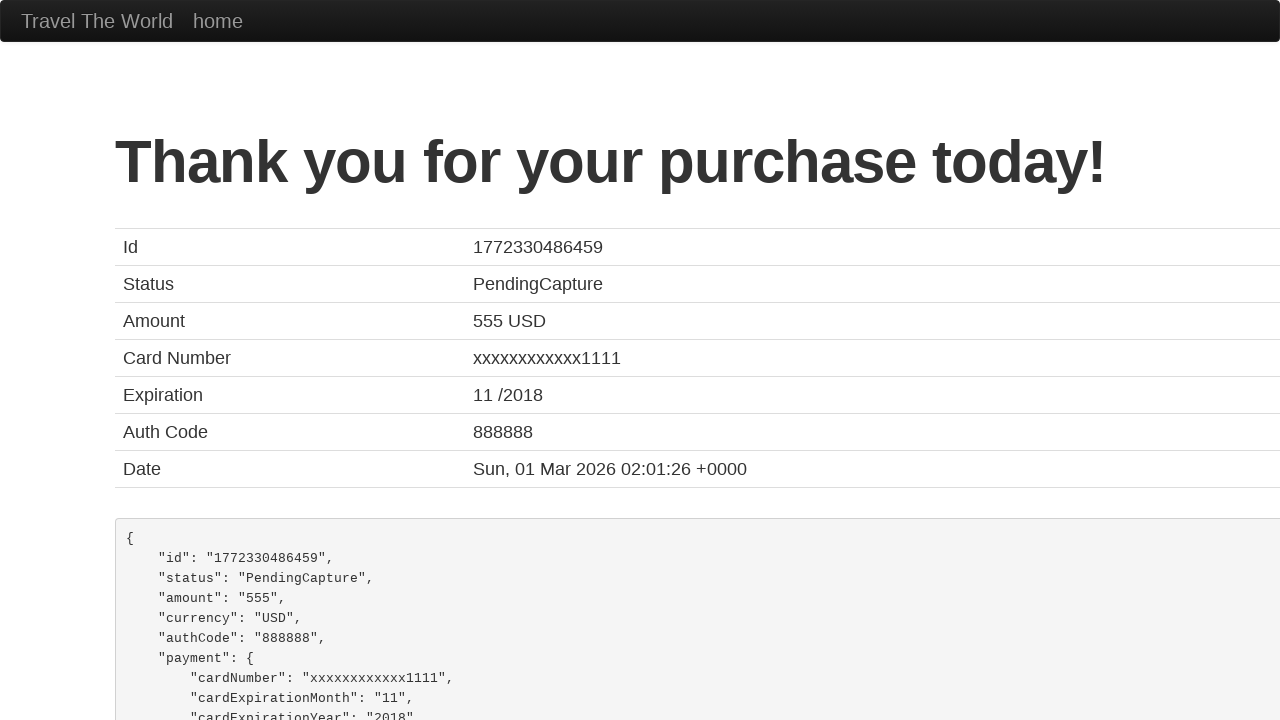